Tests page scrolling functionality using JavaScript execution, scrolls the page and a specific table element, then verifies that the sum of values in a table column matches the displayed total amount.

Starting URL: https://rahulshettyacademy.com/AutomationPractice/

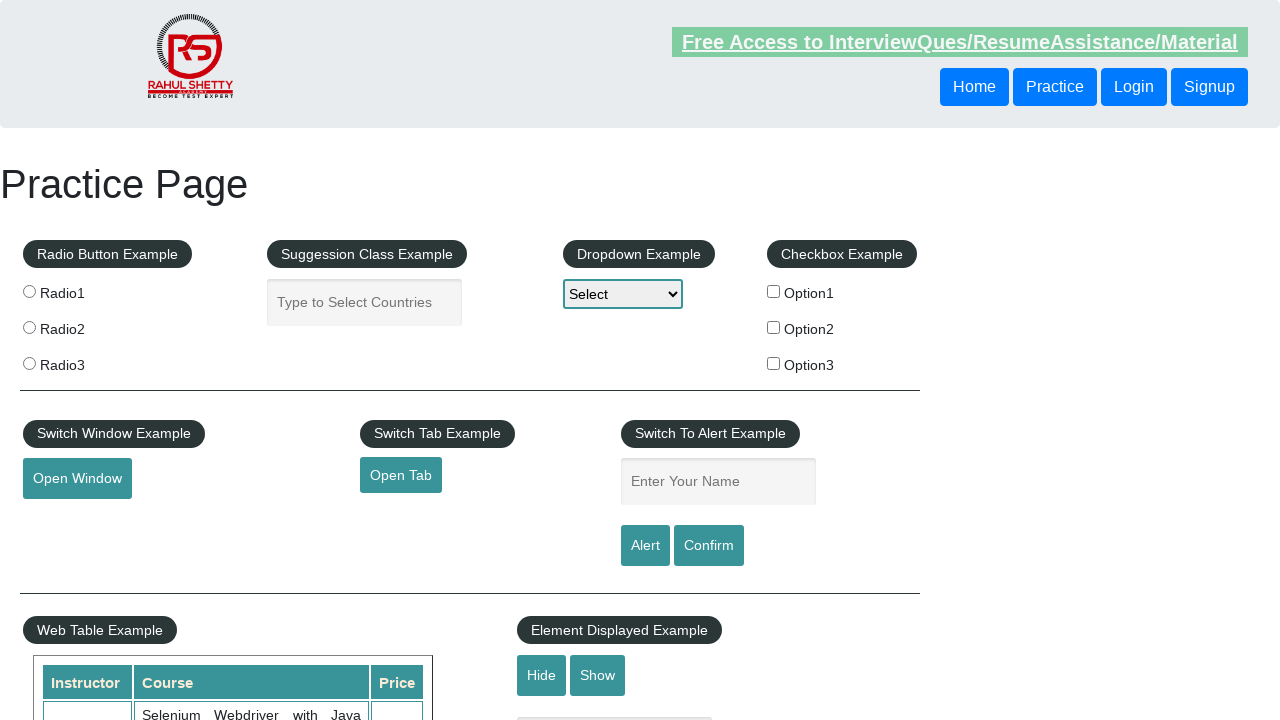

Scrolled page down by 500 pixels using JavaScript
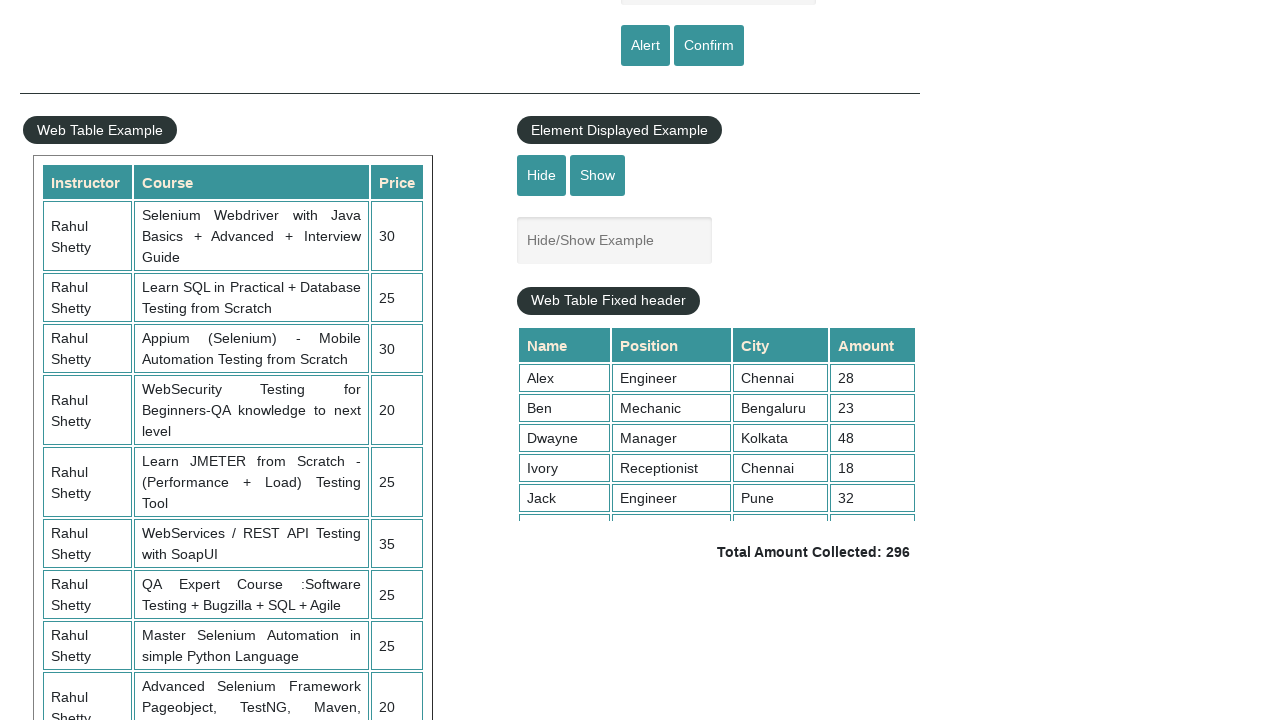

Waited 1 second for scroll animation to complete
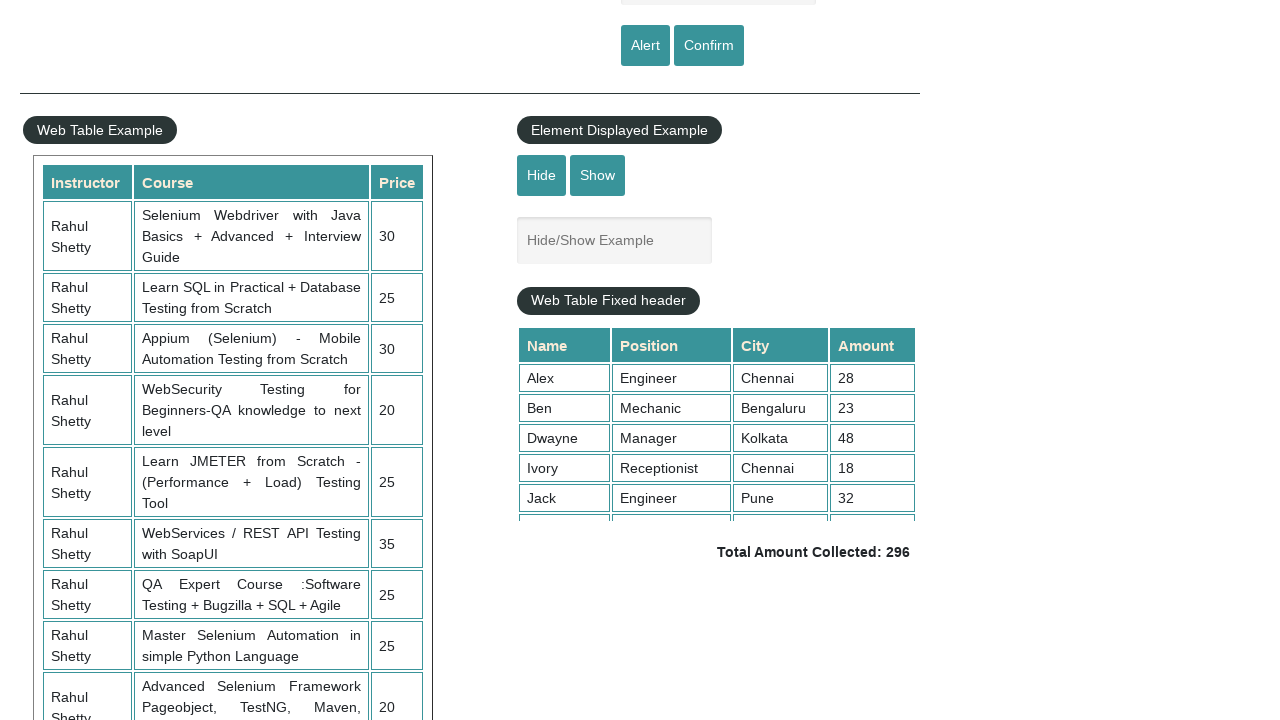

Scrolled table element to position 5000 using JavaScript
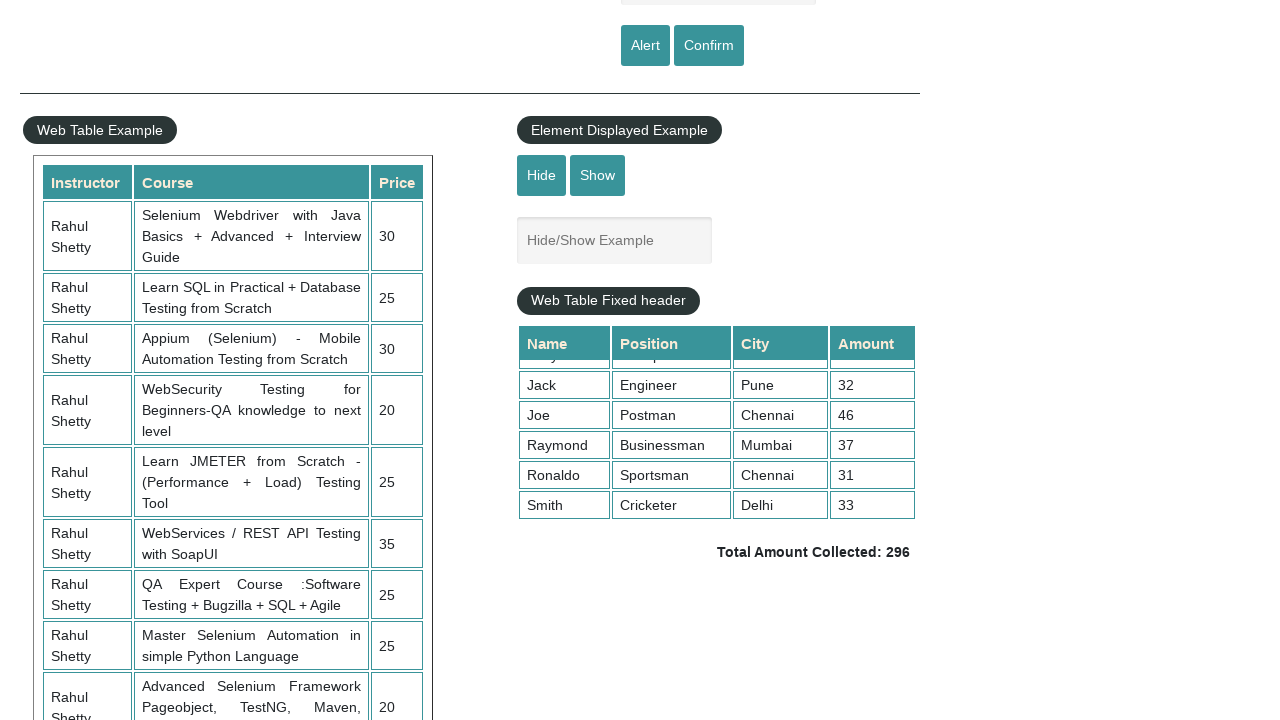

Waited 1 second for table scroll animation to complete
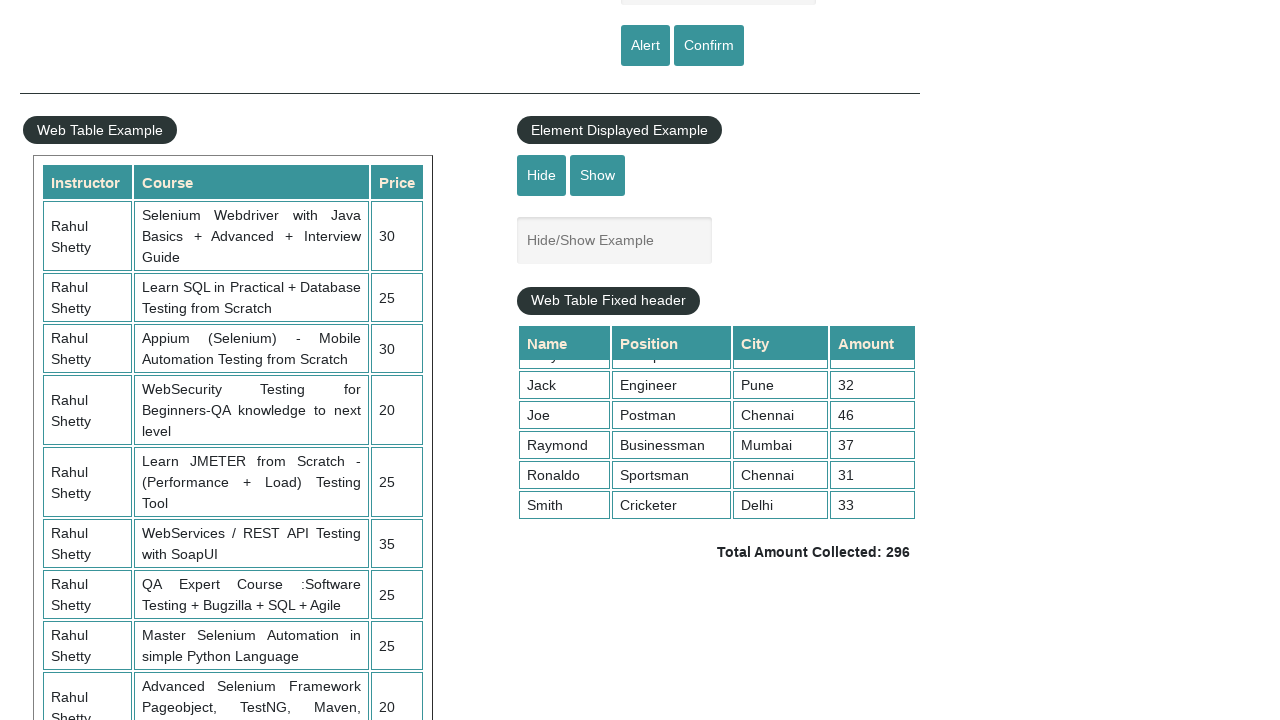

Retrieved all values from the 4th column of the table
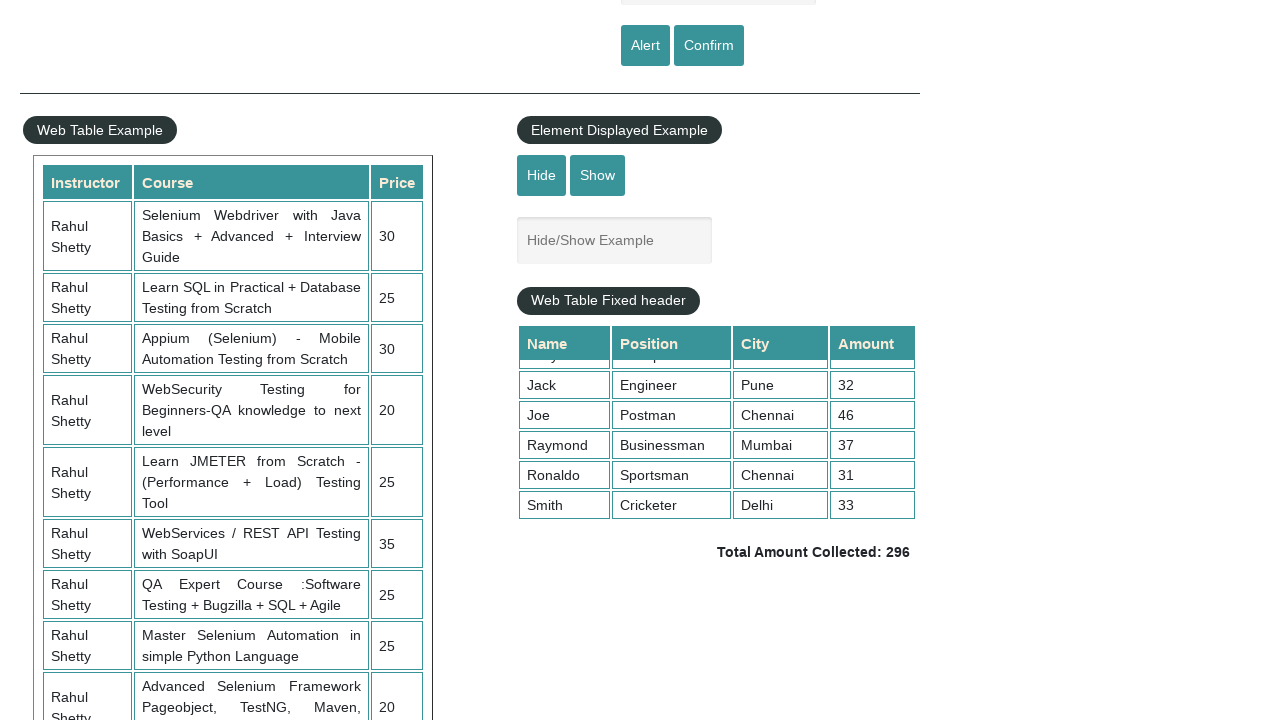

Calculated sum of table column values: 296
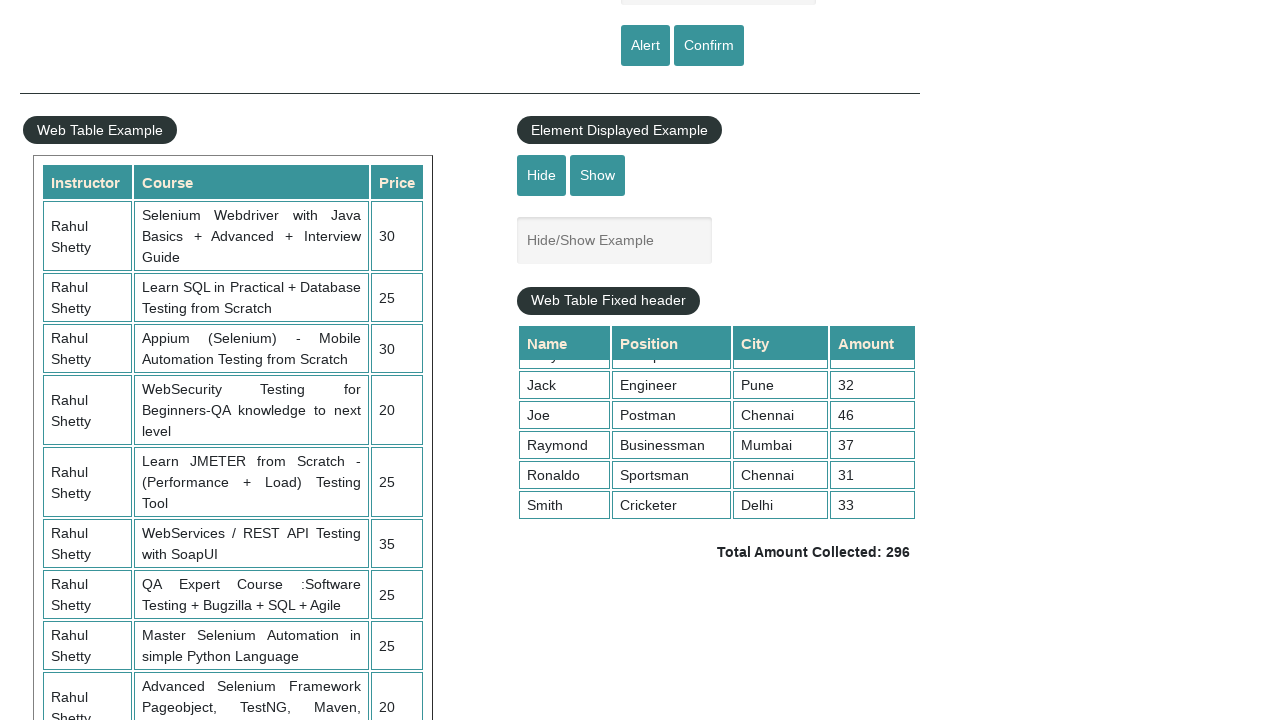

Retrieved displayed total amount from page: 296
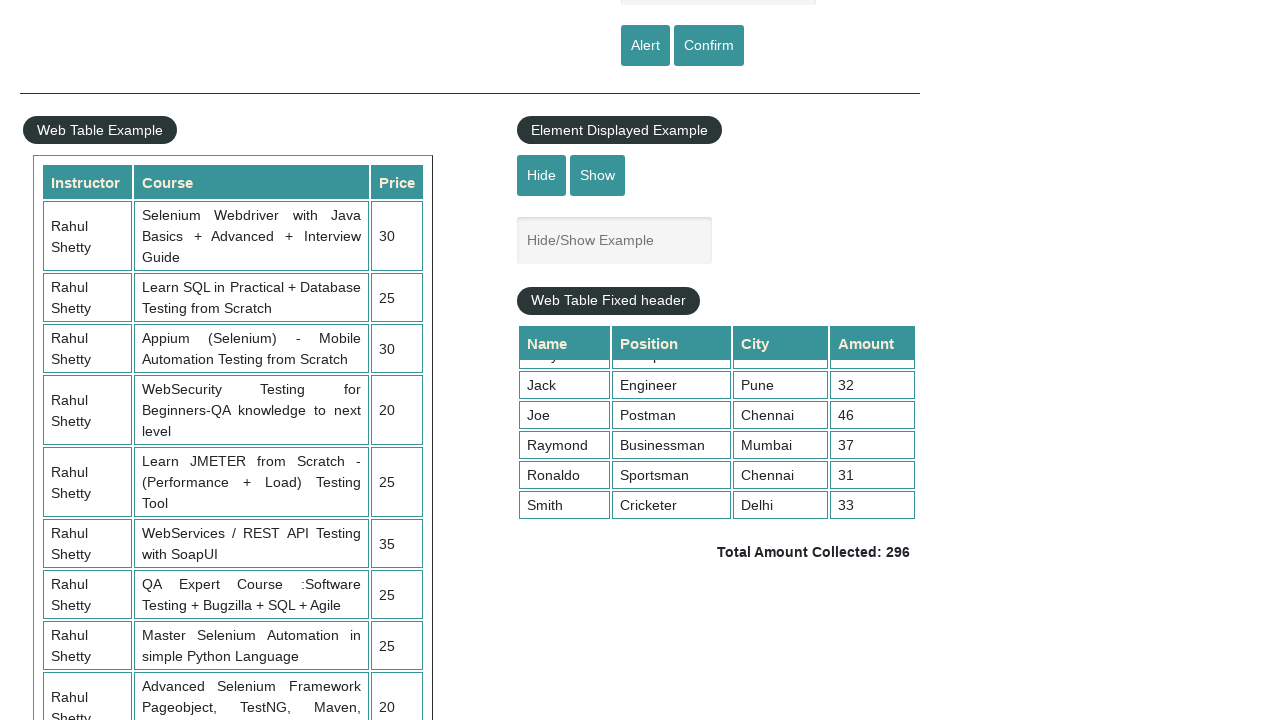

Verified that calculated sum (296) matches displayed total (296)
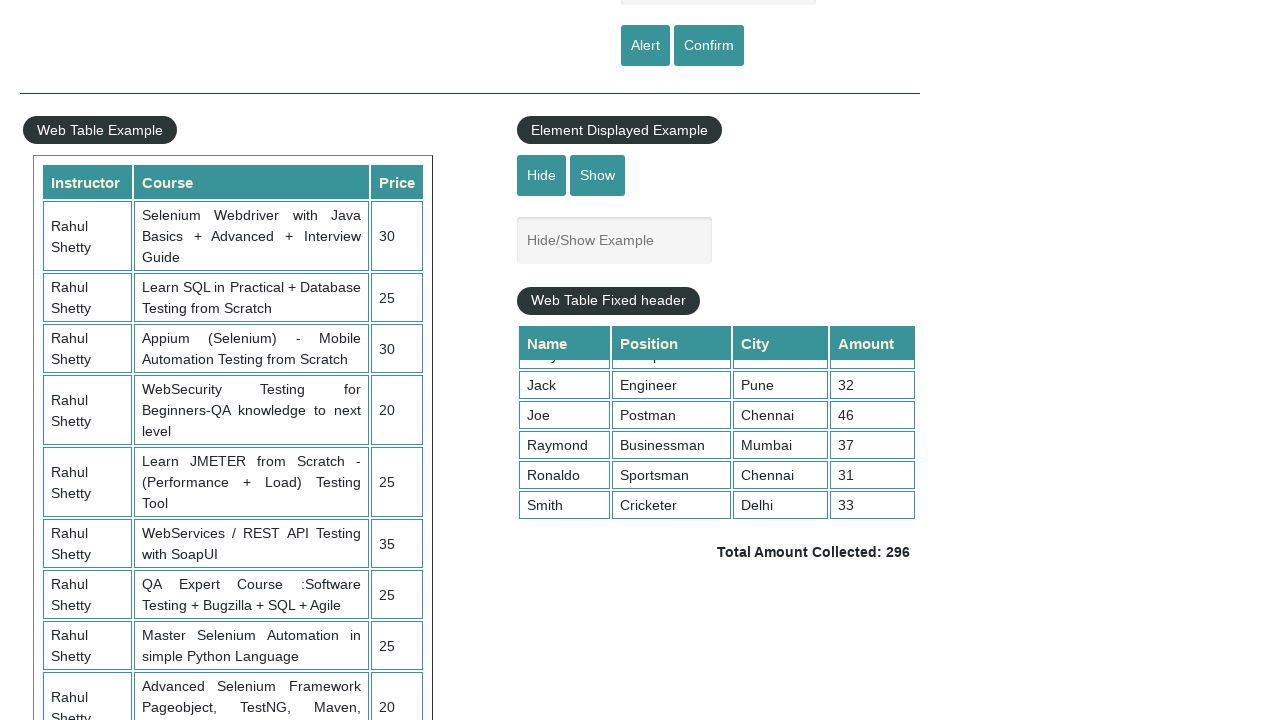

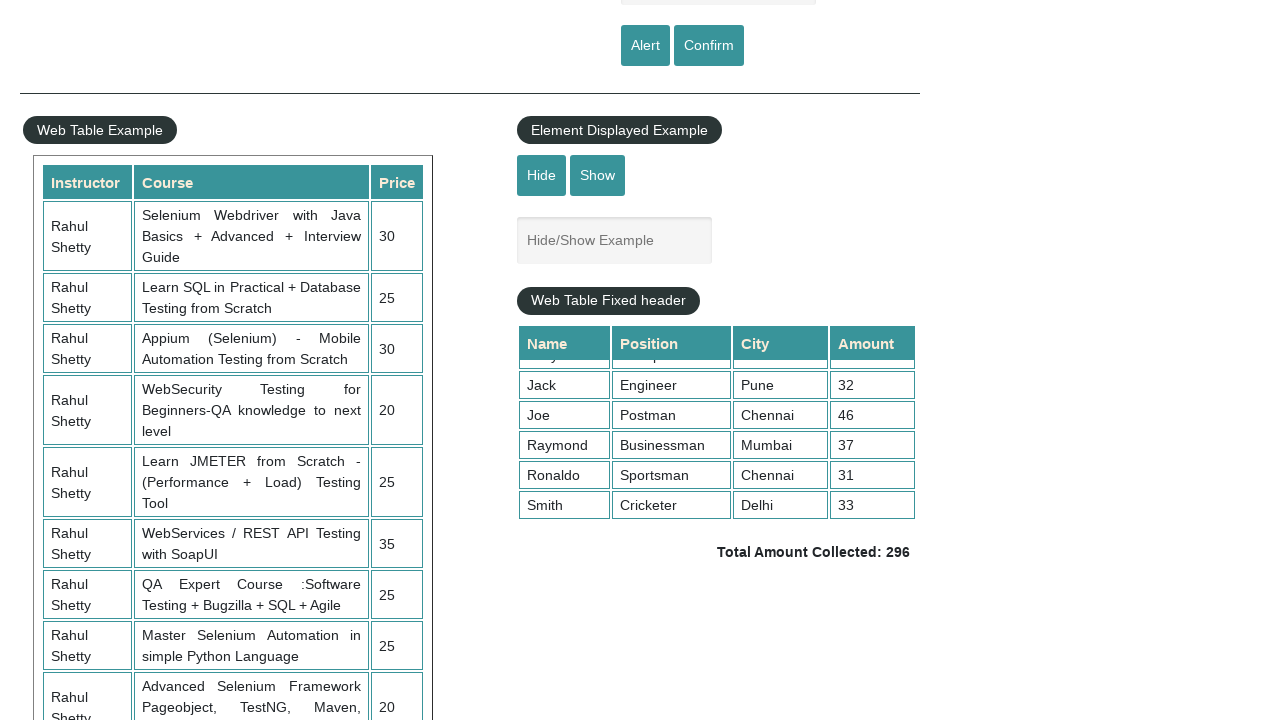